Tests navigation on UI Testing Playground by clicking on Resources link, then Home link, then Click link, and finally clicking a button that ignores DOM click events.

Starting URL: http://uitestingplayground.com/

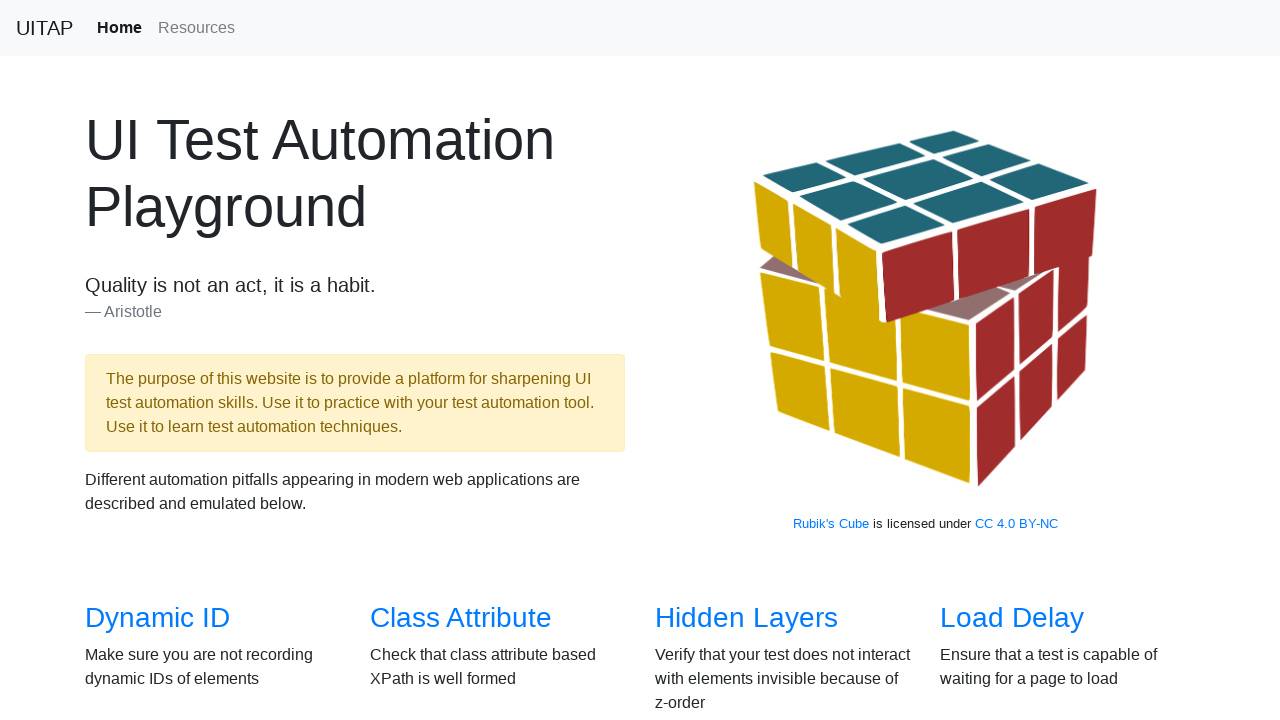

Clicked on Resources link in navigation at (196, 28) on a.nav-link:has-text("Resources")
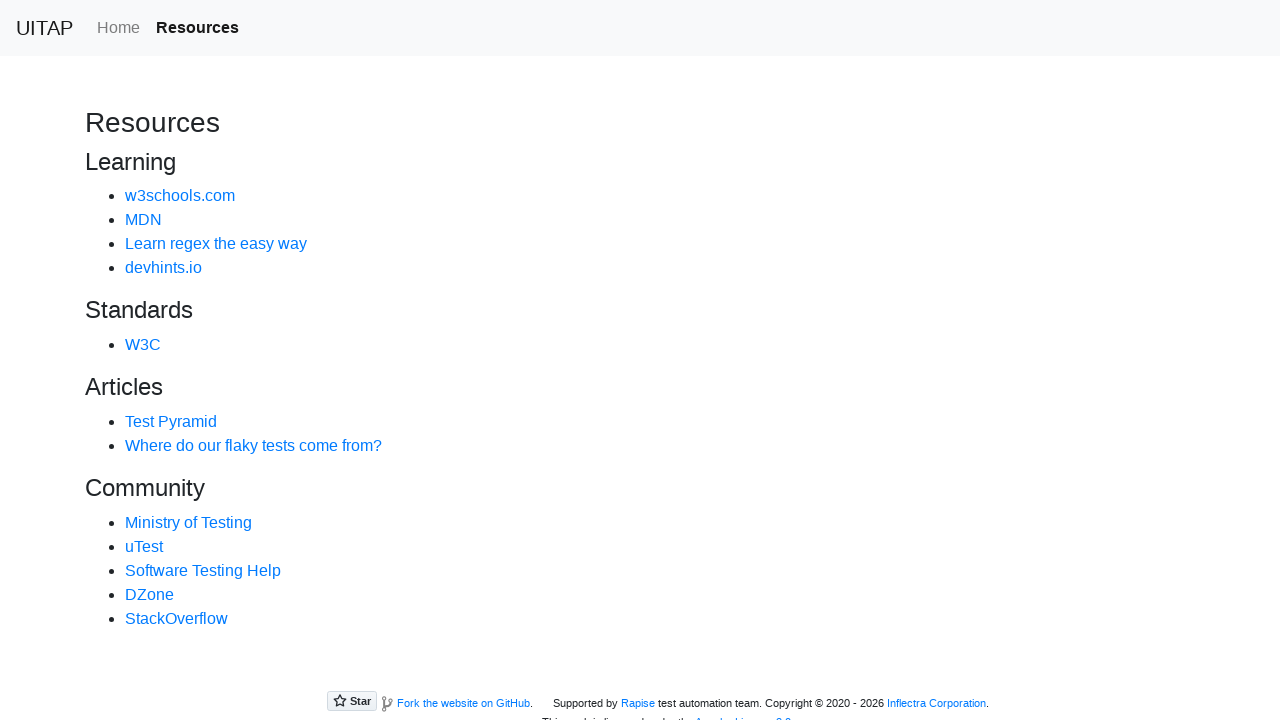

Clicked on Home link at (118, 28) on internal:role=link[name="Home"i]
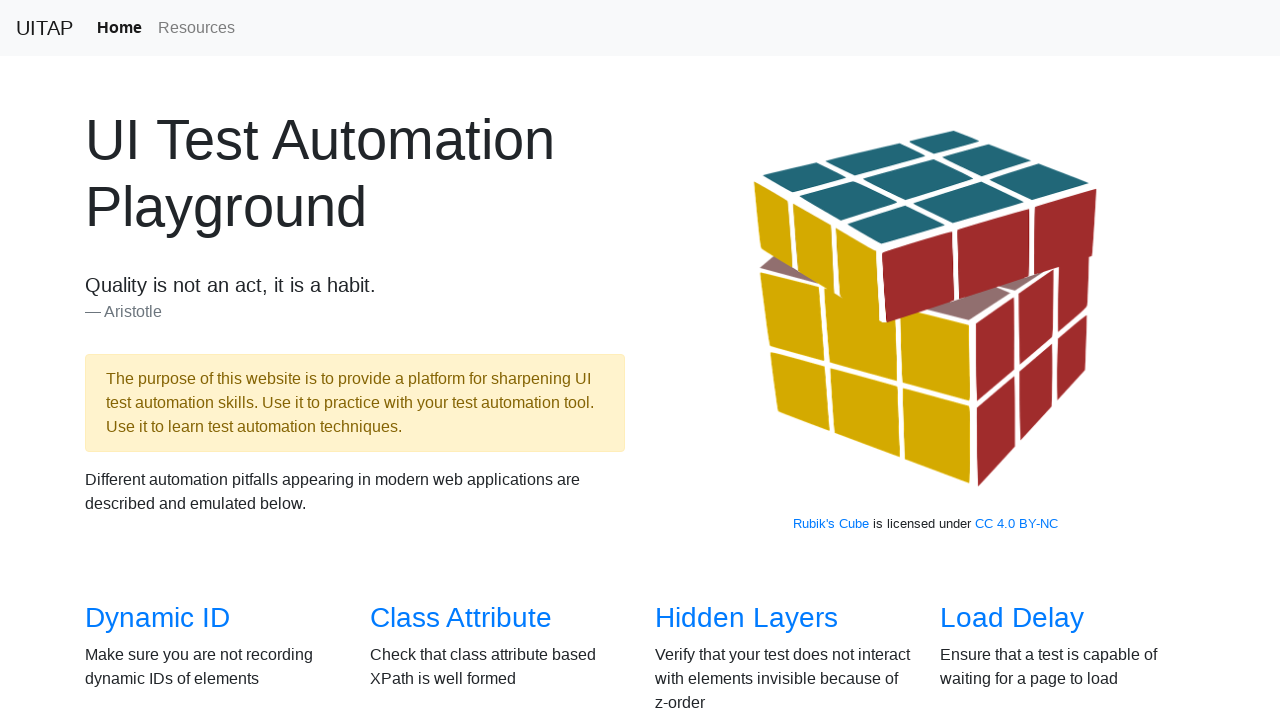

Clicked on Click link at (685, 360) on internal:role=link[name="Click"i]
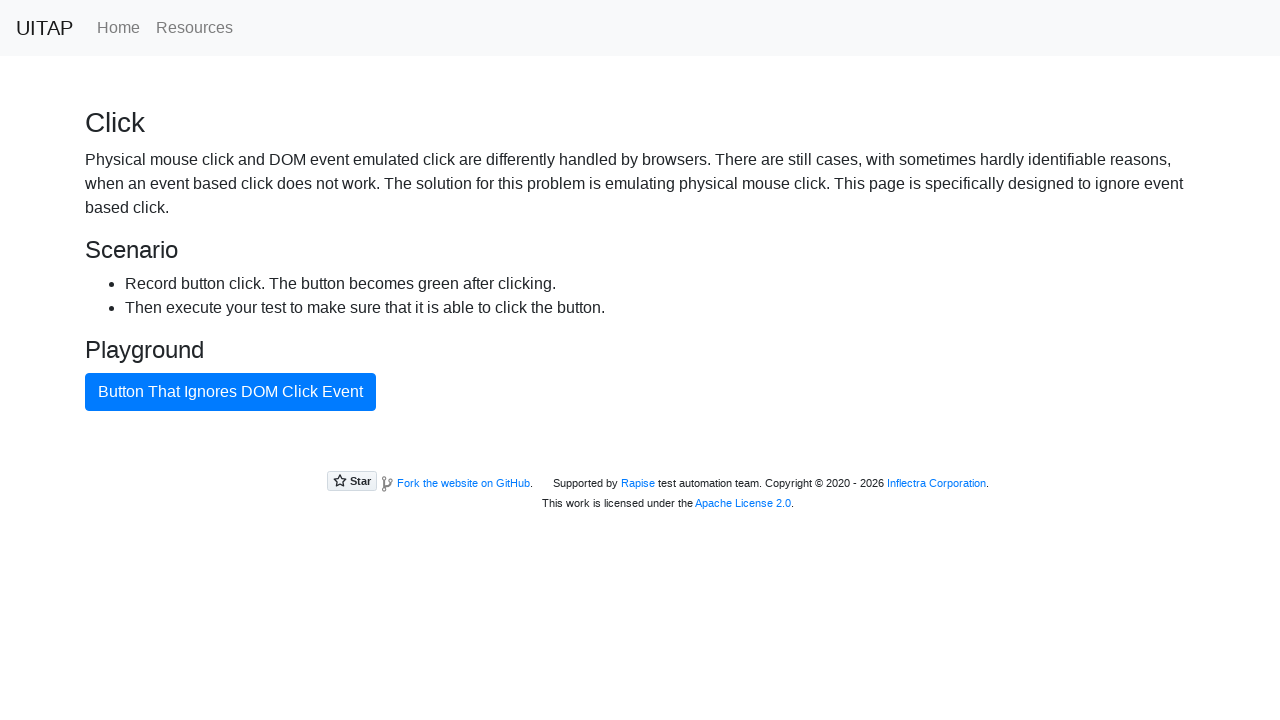

Clicked on button that ignores DOM click events at (230, 392) on internal:role=button[name="Button That Ignores DOM Click"i]
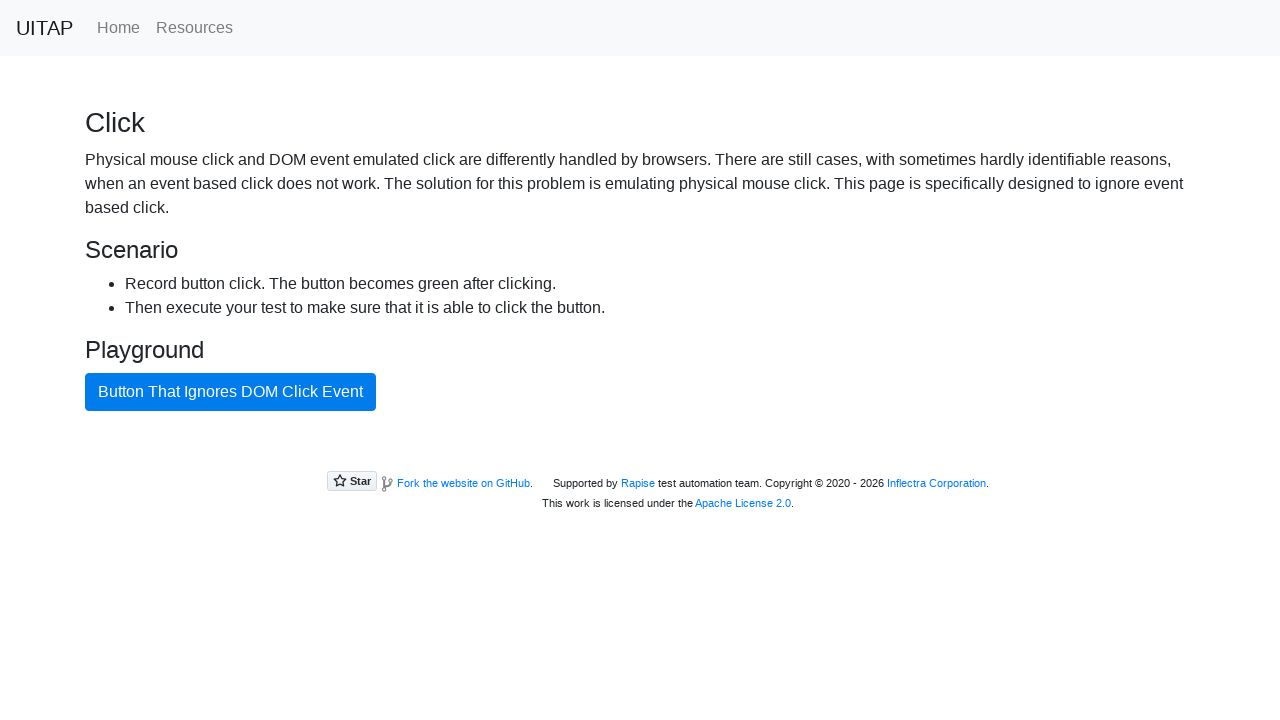

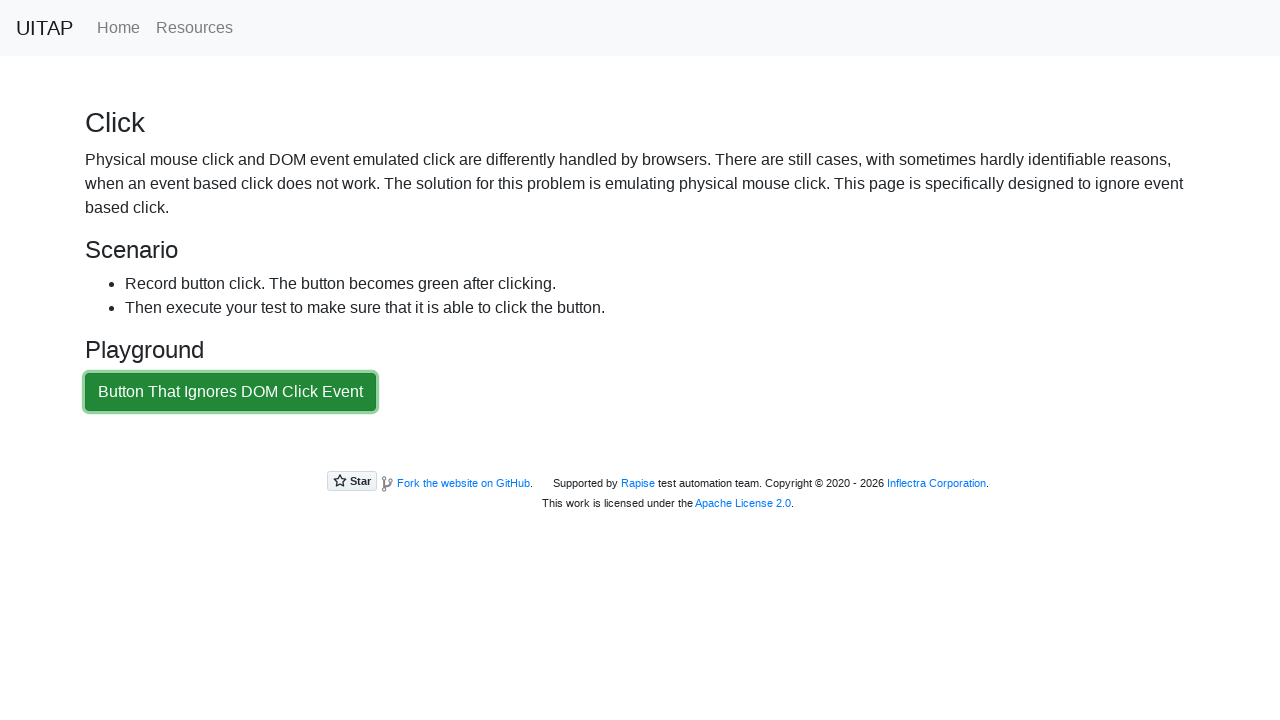